Navigates to whiteboxqa.com and verifies that links are present on the page by waiting for anchor elements to load.

Starting URL: http://whiteboxqa.com/

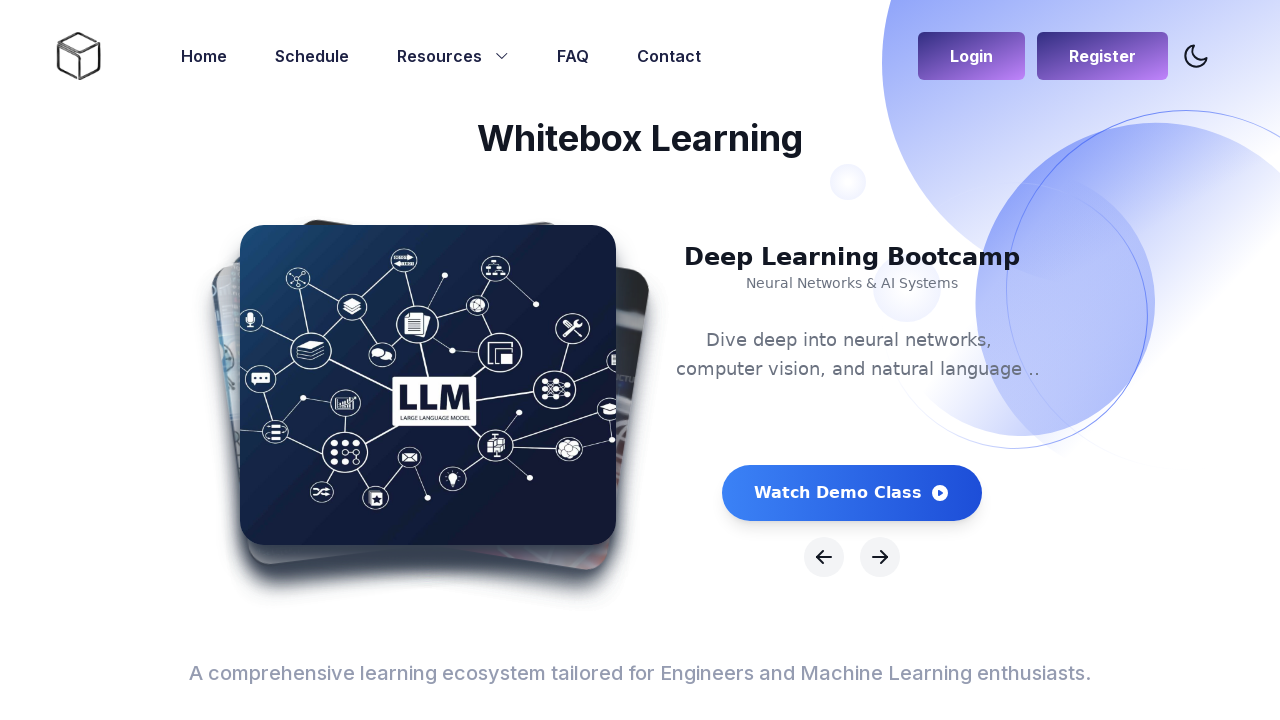

Waited for anchor elements to load on whiteboxqa.com
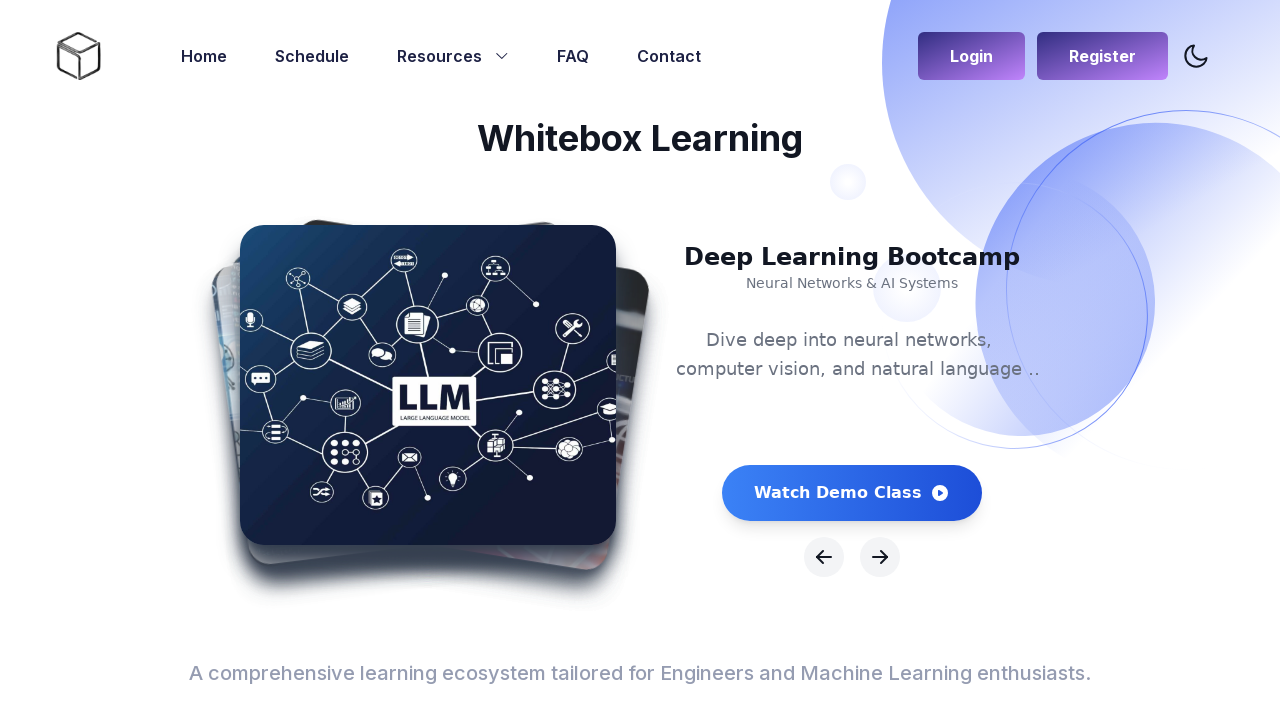

Located all anchor elements on the page
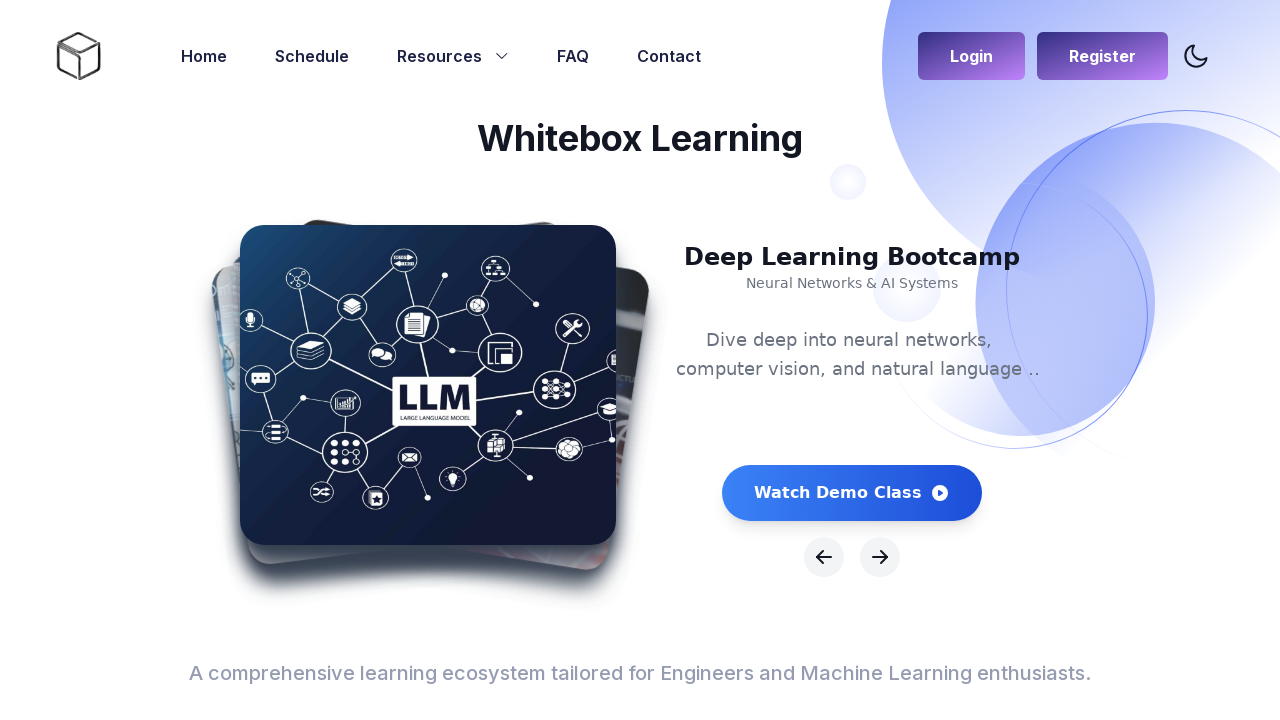

Verified that links are present on the page - found 23 link(s)
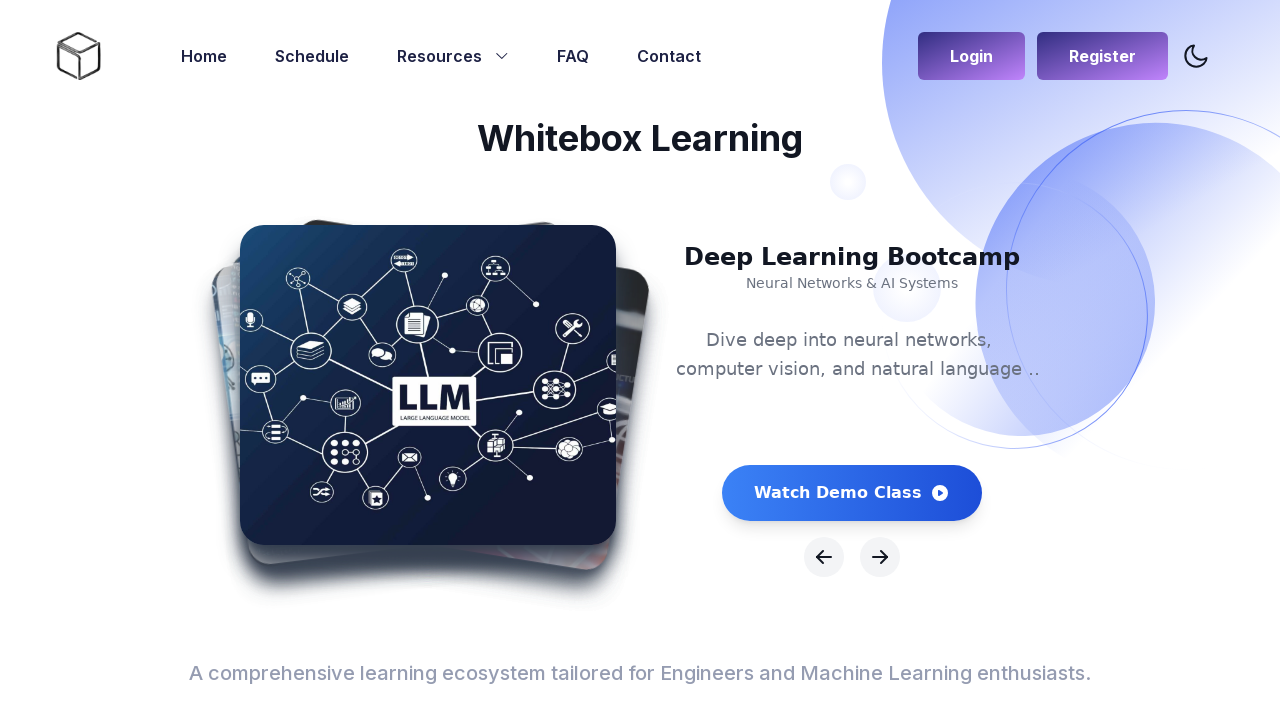

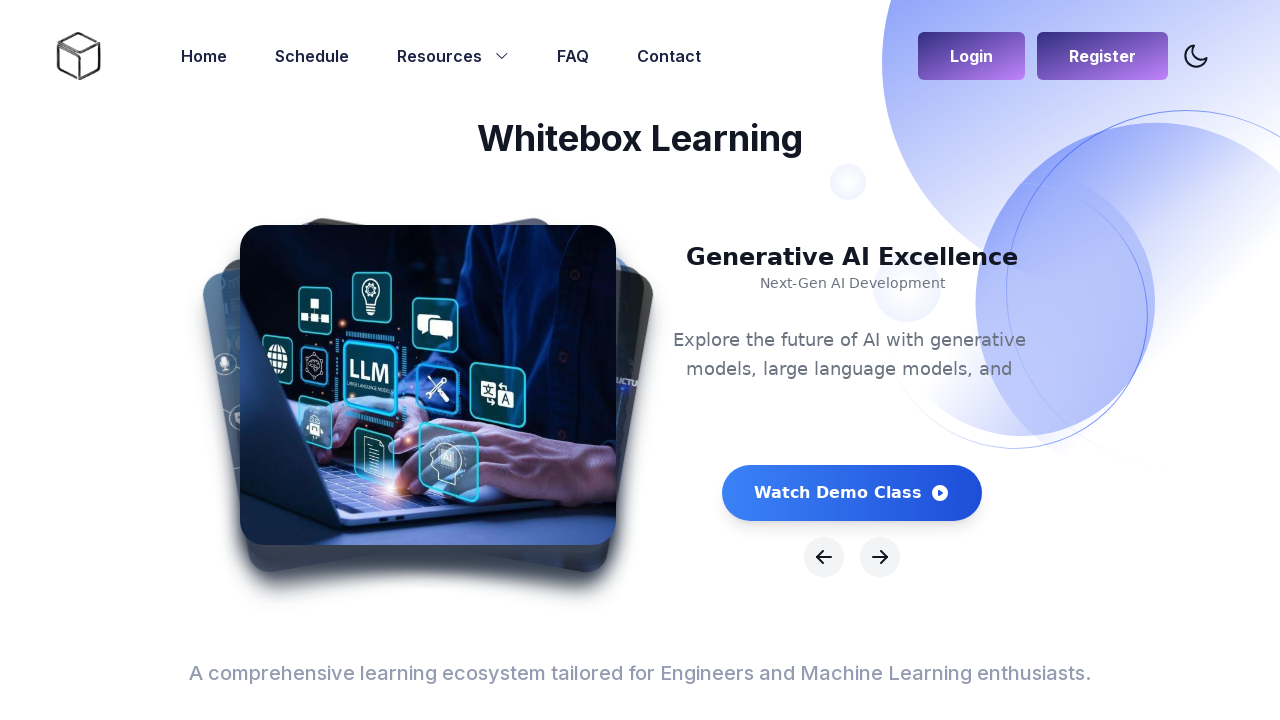